Tests successful login and verifies the success message background color is green

Starting URL: https://the-internet.herokuapp.com/login

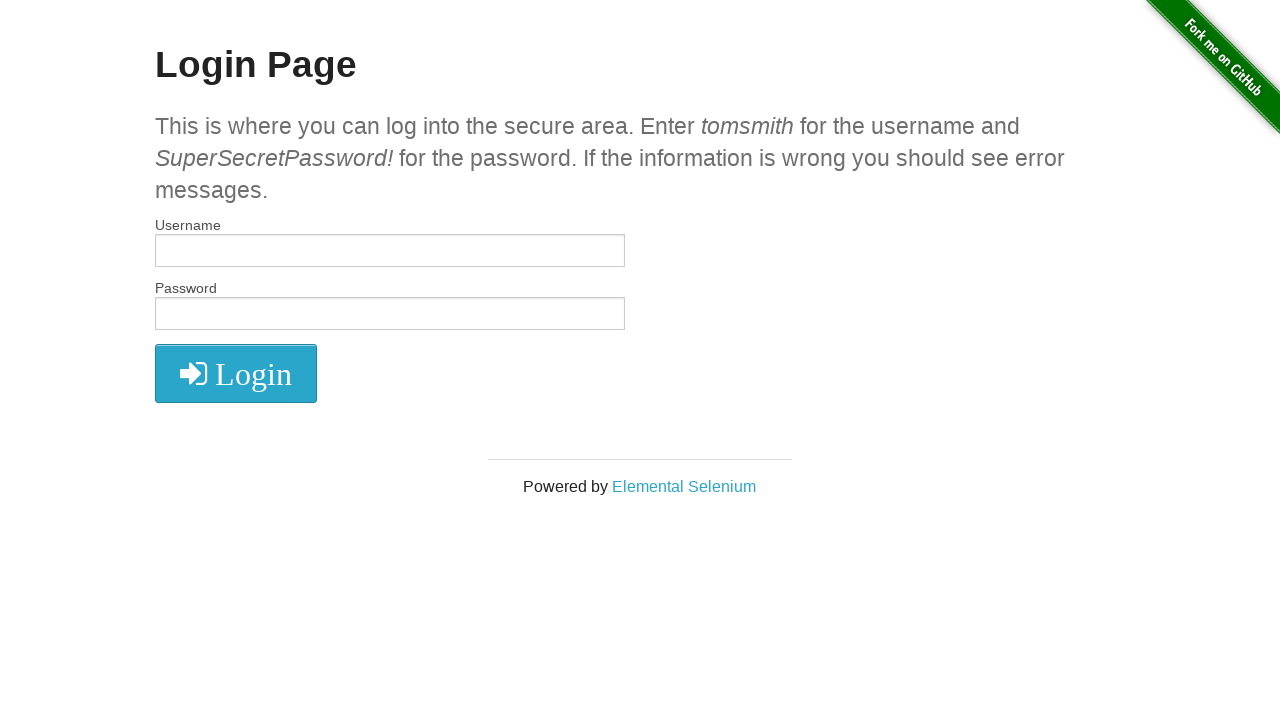

Filled username field with 'tomsmith' on #username
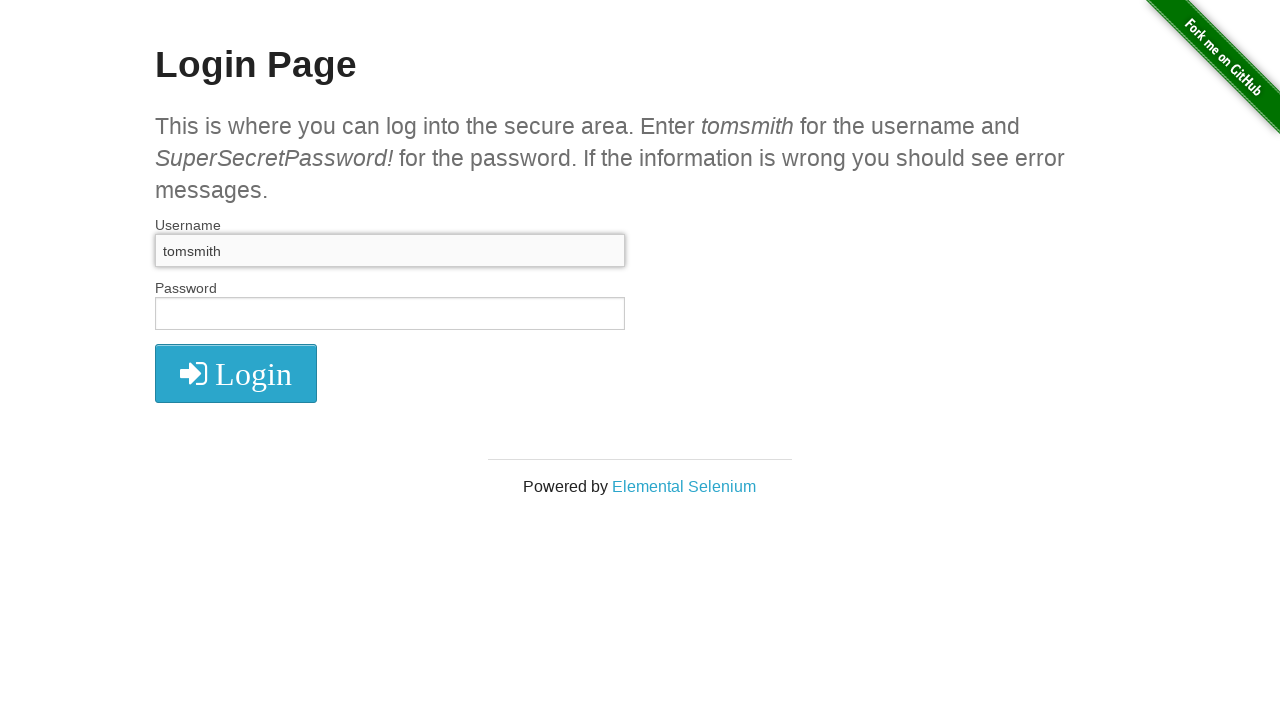

Filled password field with 'SuperSecretPassword!' on #password
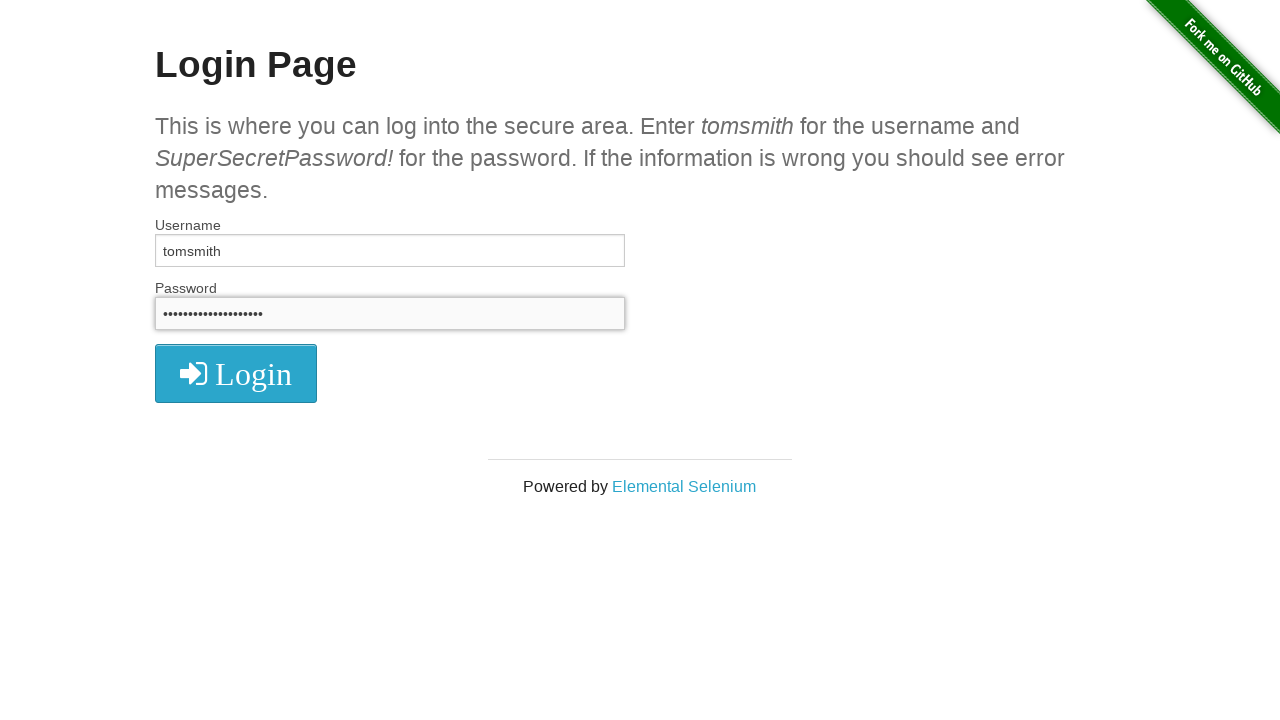

Clicked Login button at (236, 373) on button:has-text('Login')
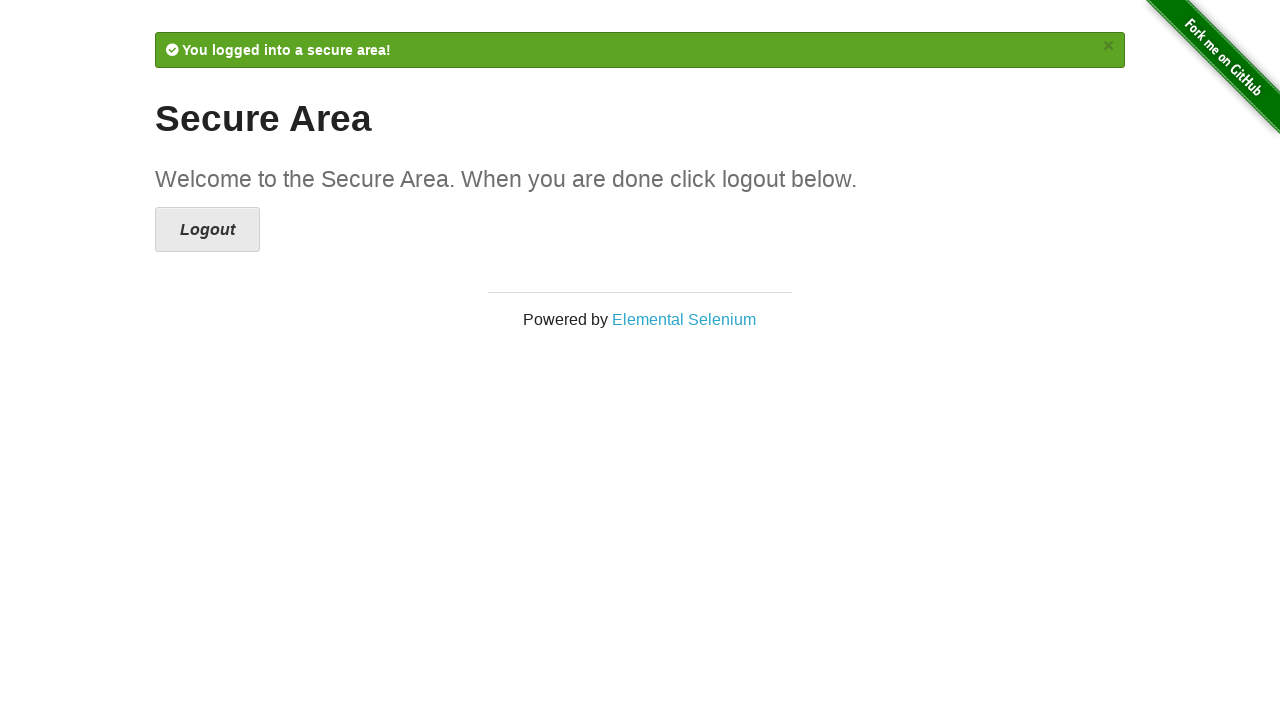

Success message appeared
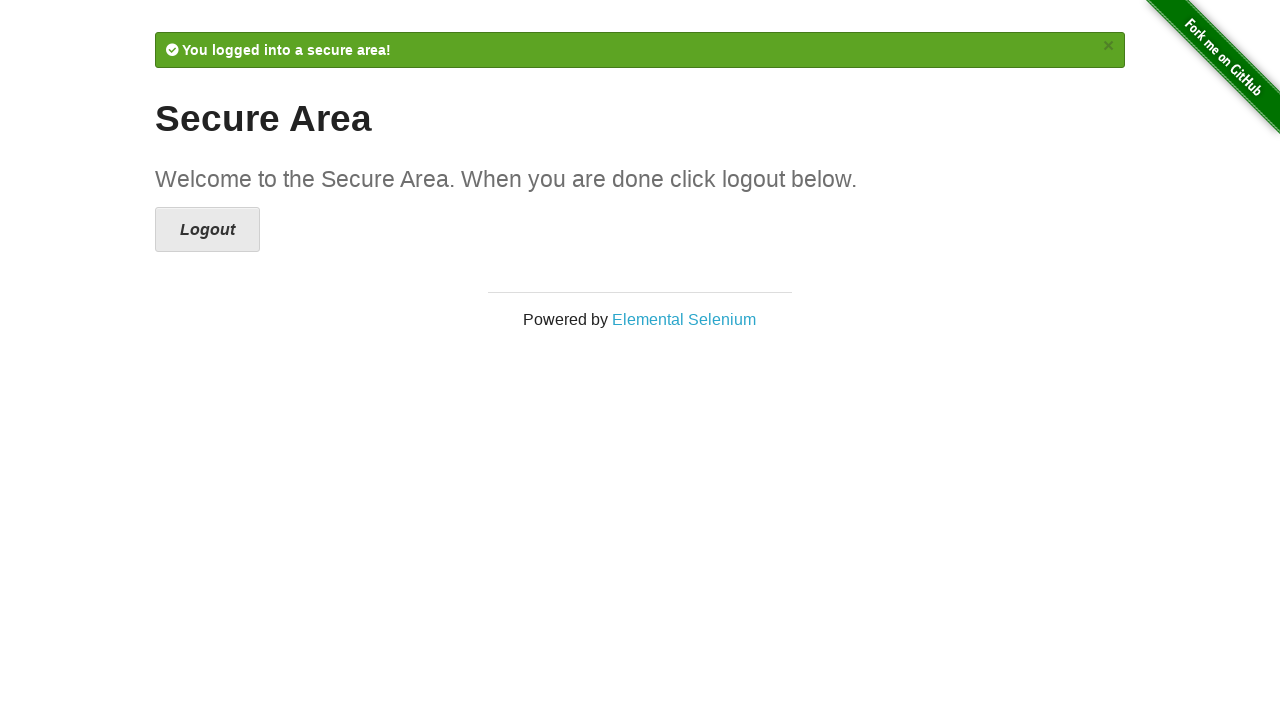

Retrieved success message background color: rgb(93, 164, 35)
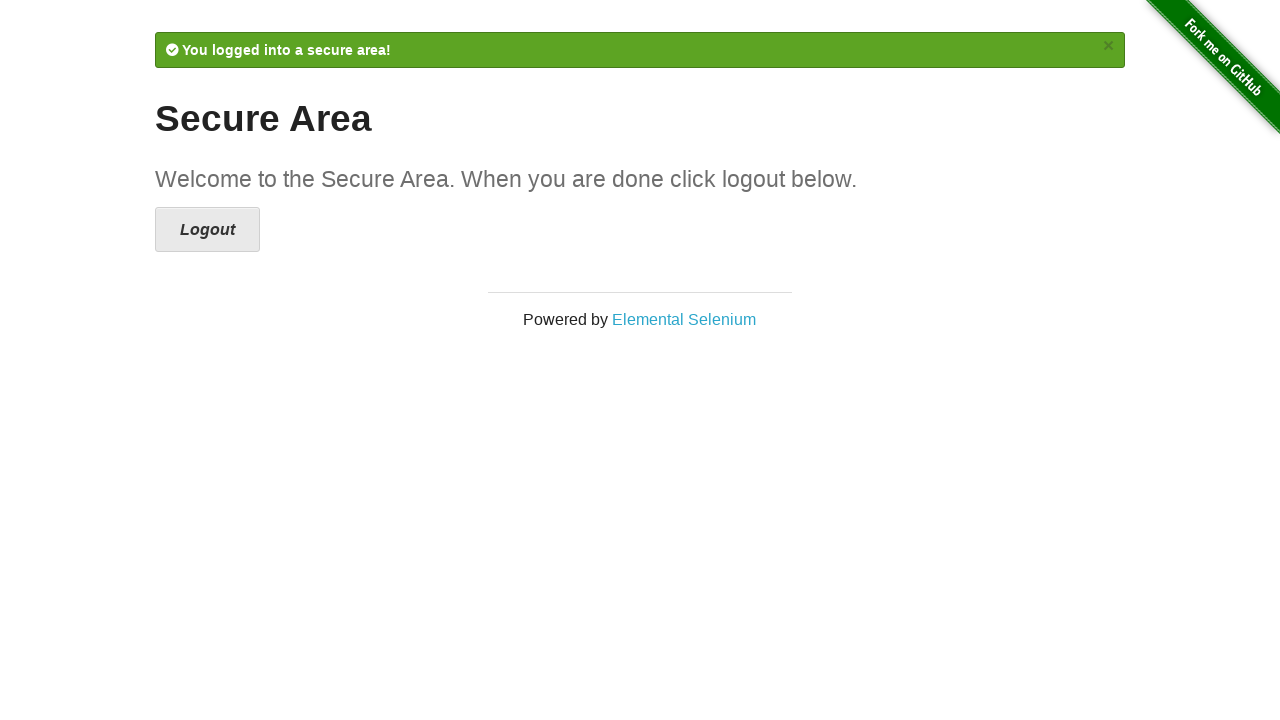

Verified success message background color is green (rgb(93, 164, 35))
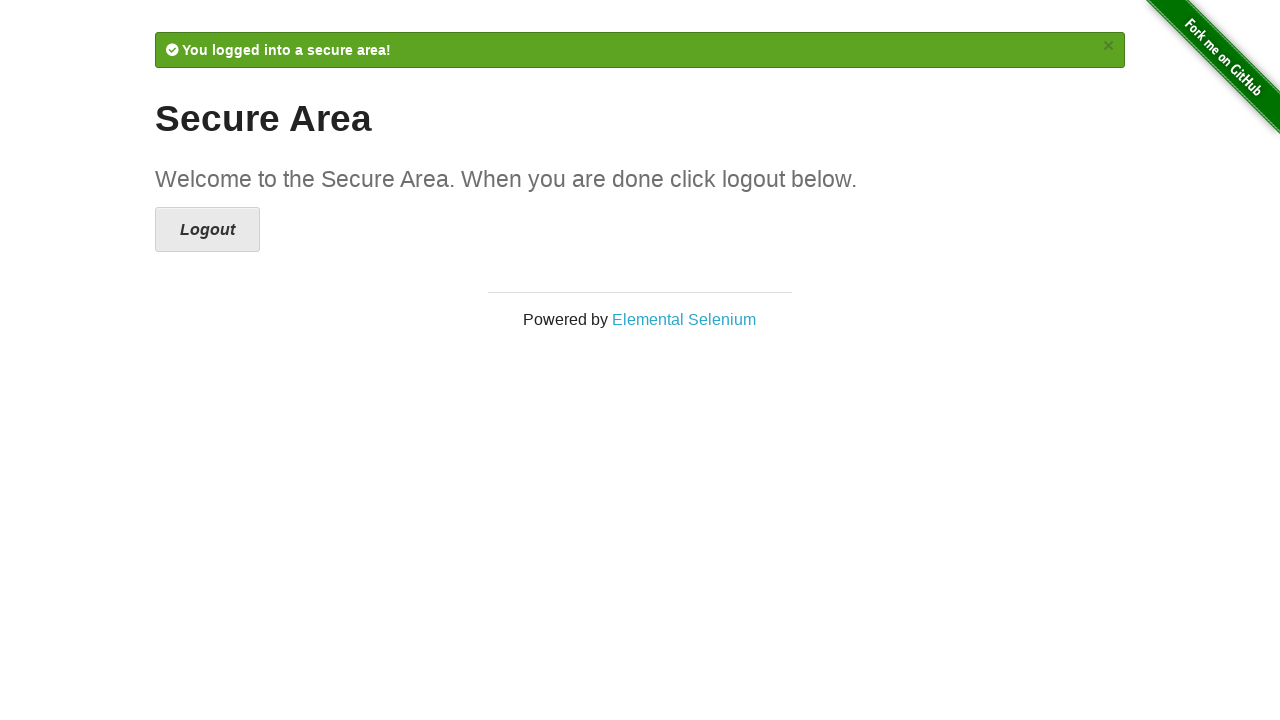

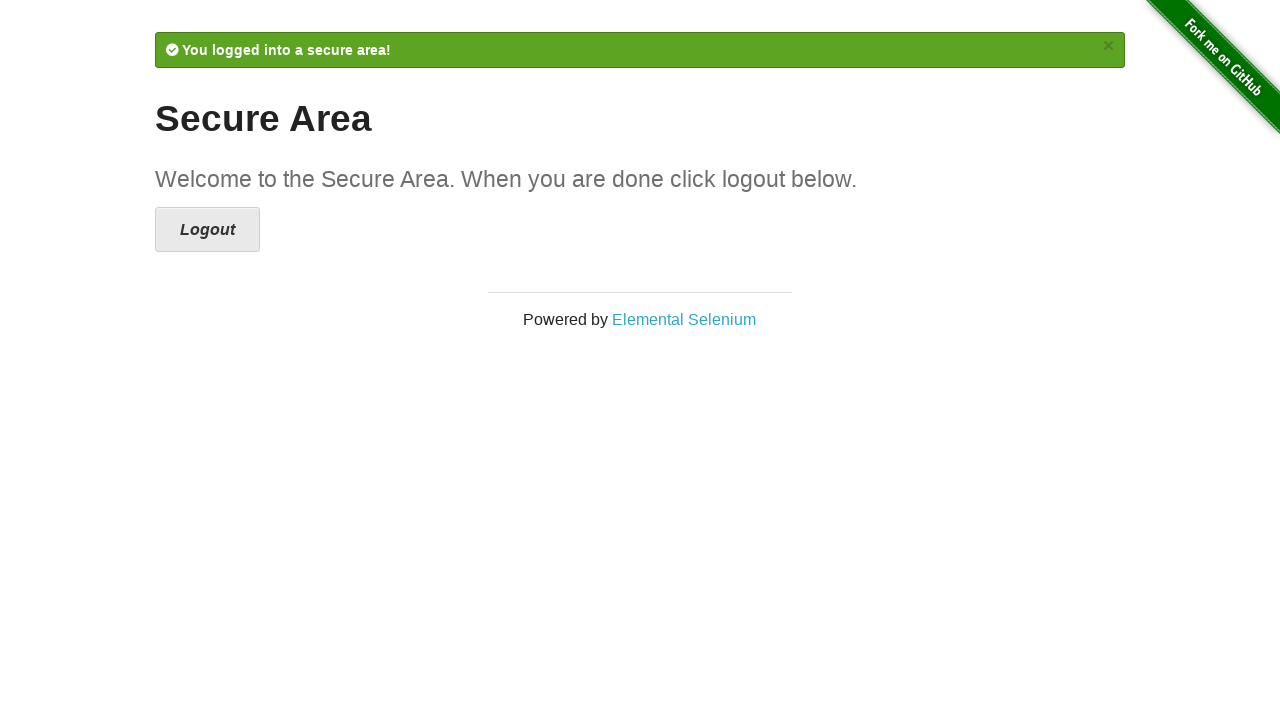